Tests a Selenium practice form by filling in personal information fields including first name, last name, gender, experience, date, profession, continent selection, and navigating through the form.

Starting URL: https://www.techlistic.com/p/selenium-practice-form.html

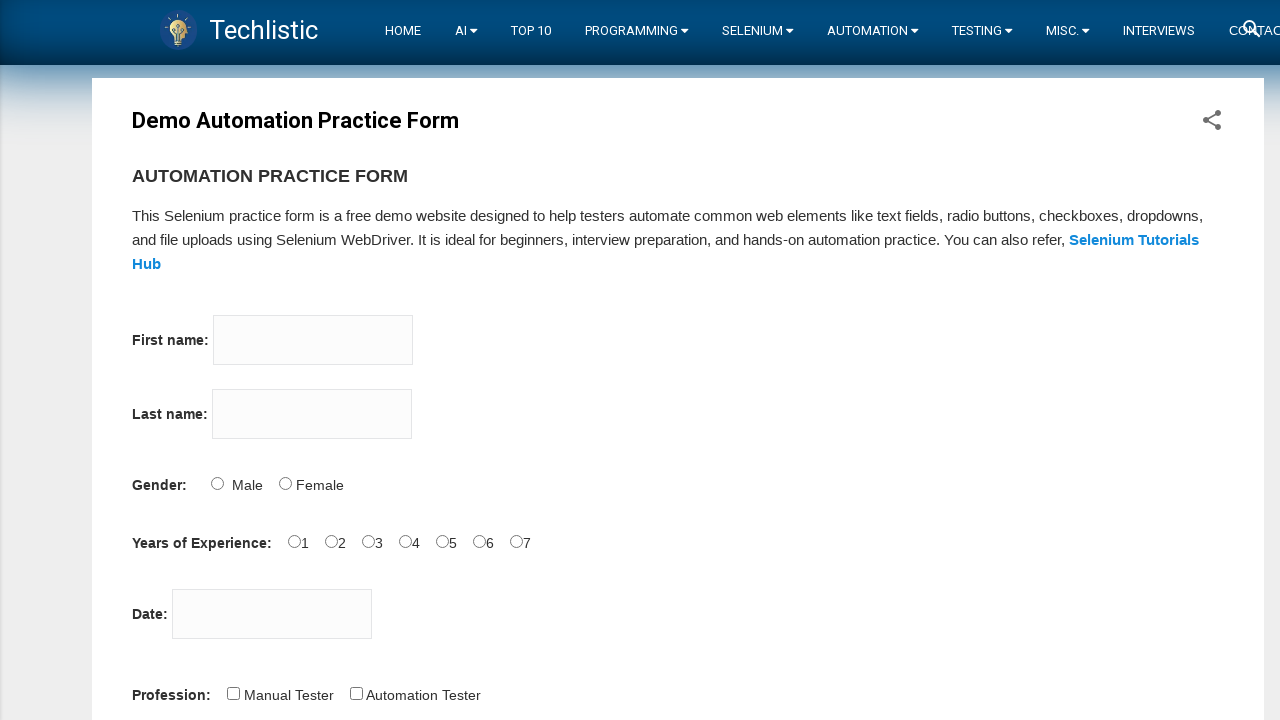

Filled first name field with 'Selgun' on input[name='firstname']
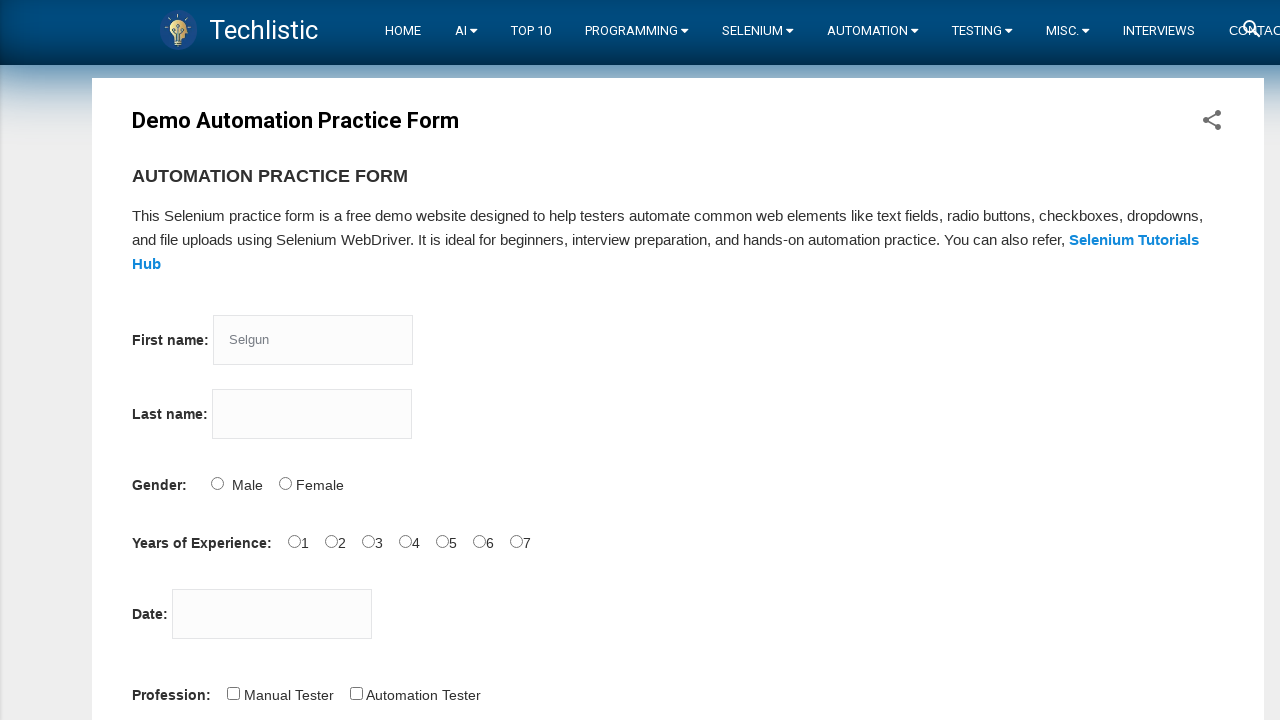

Pressed Enter key
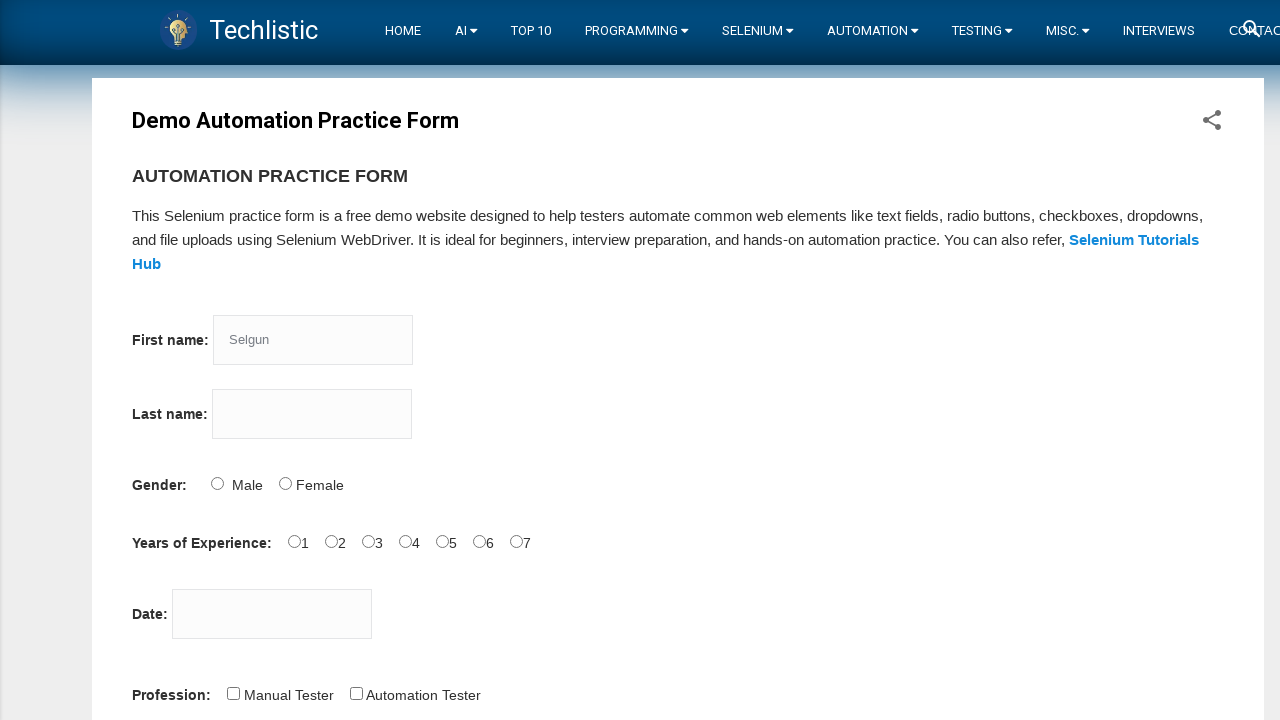

Filled last name field with 'Rahman' on input[name='lastname']
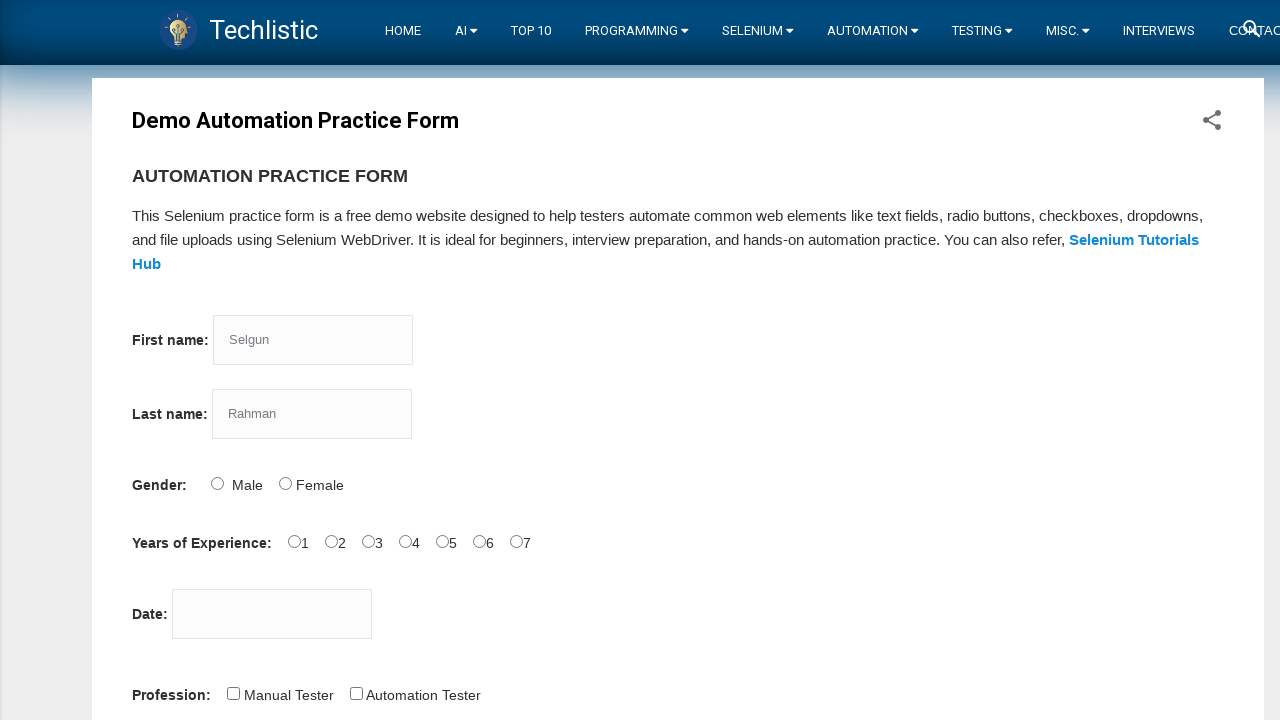

Selected Male gender option at (217, 483) on #sex-0
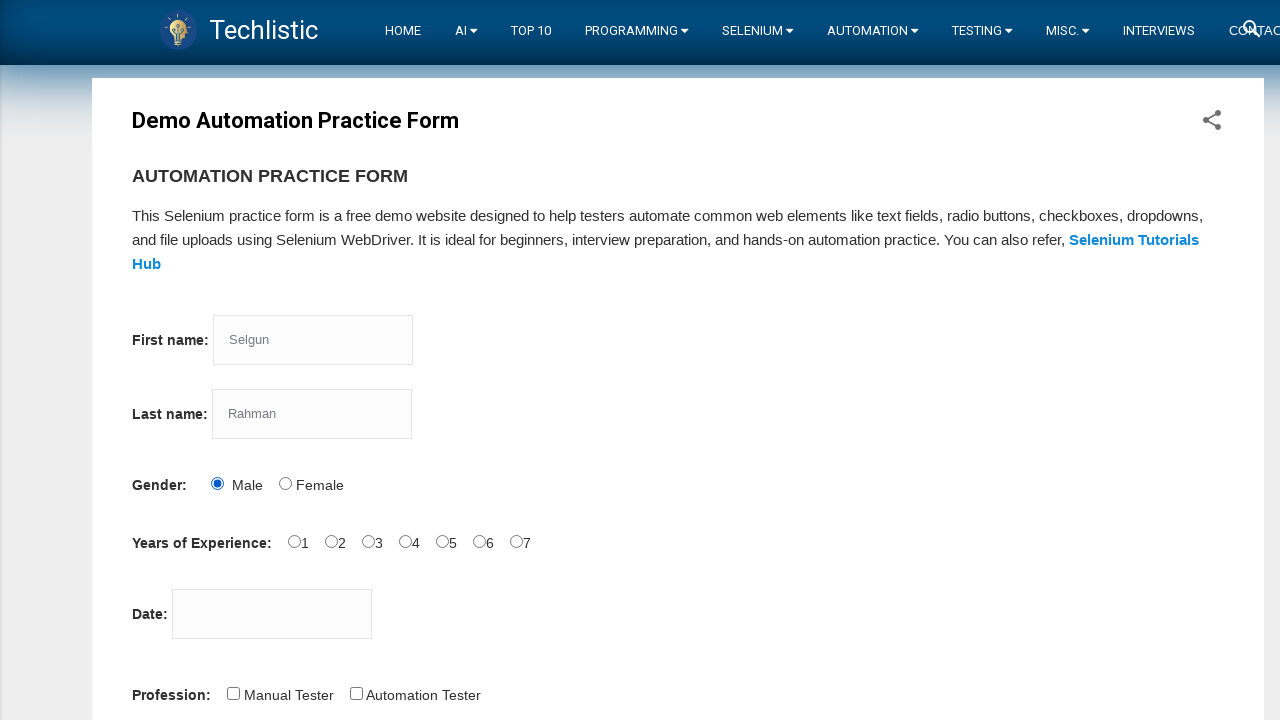

Selected 1 year experience option at (331, 541) on #exp-1
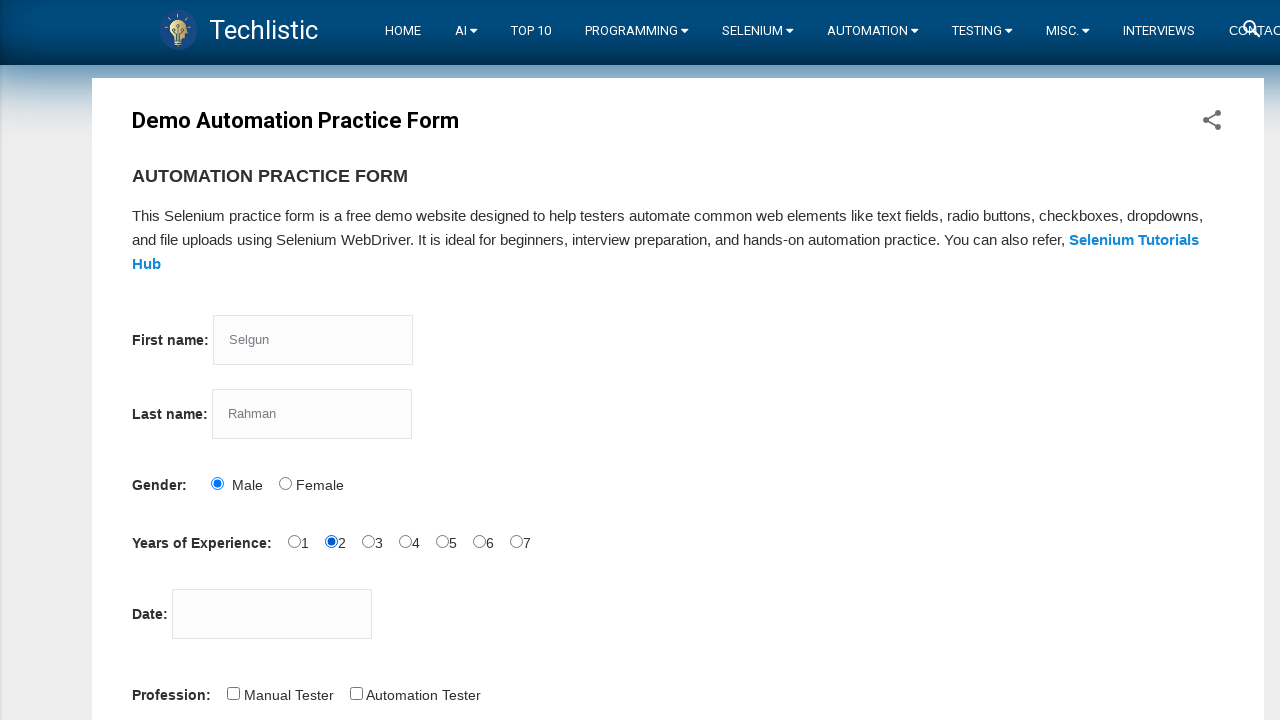

Filled date picker with '12.10.2022' on #datepicker
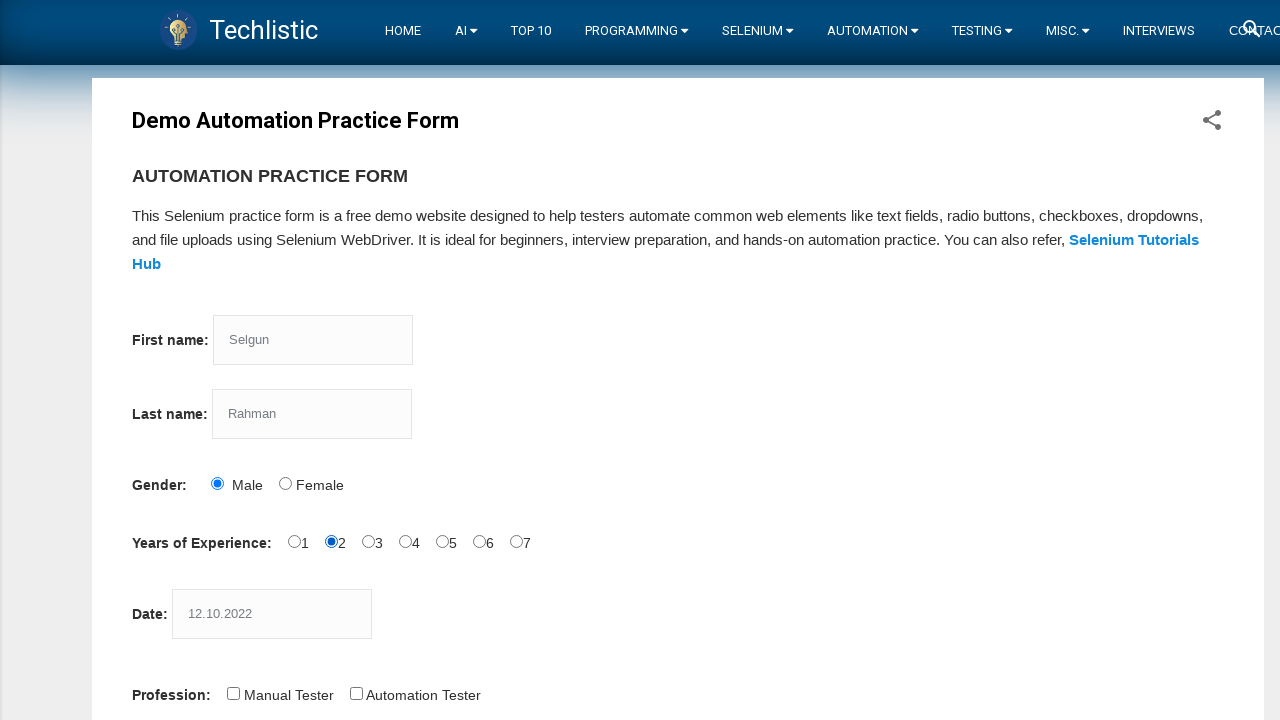

Selected profession checkbox at (356, 693) on input#profession-1
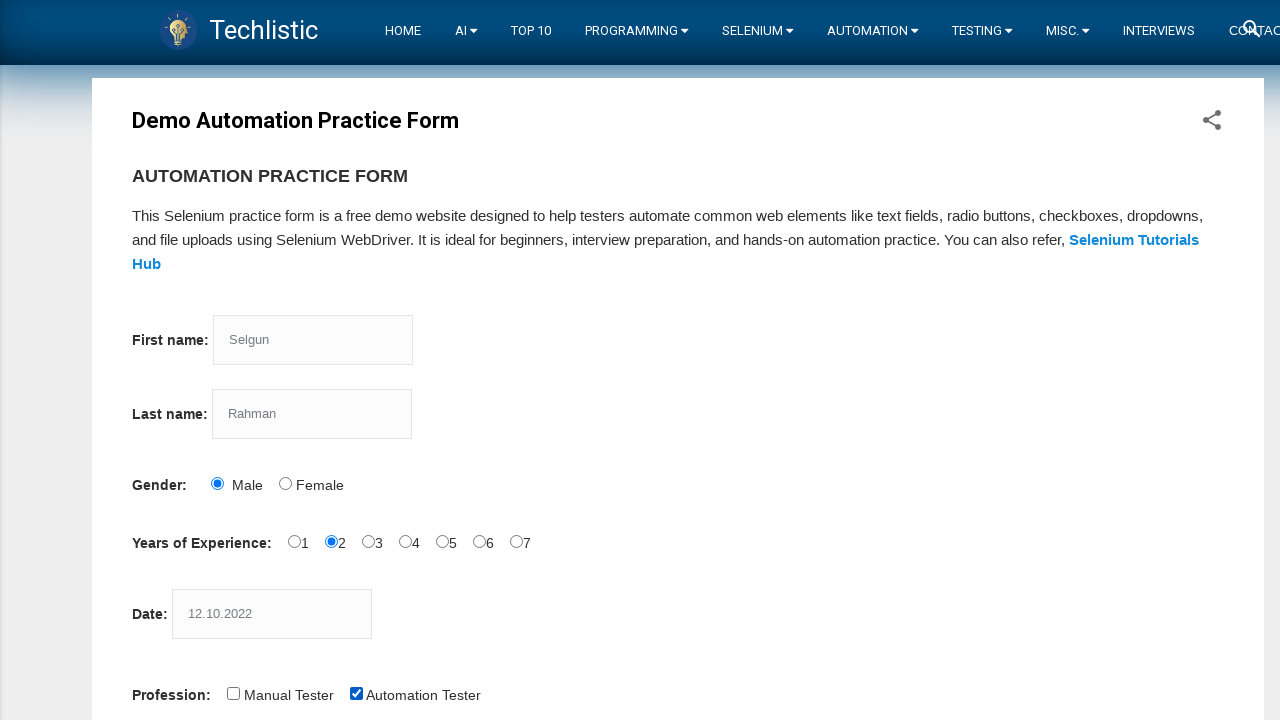

Selected 'Antartica' from continents dropdown on select#continents
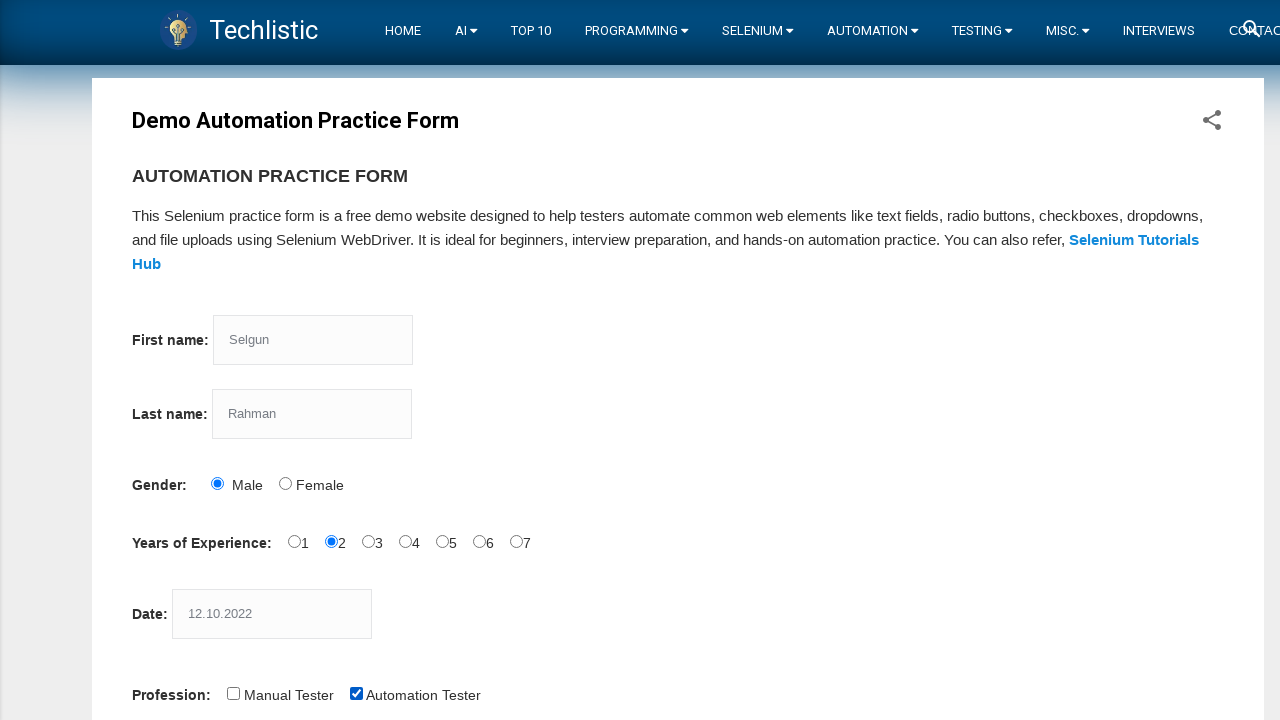

Clicked on 'Browser Commands' option at (220, 360) on option:has-text('Browser Commands')
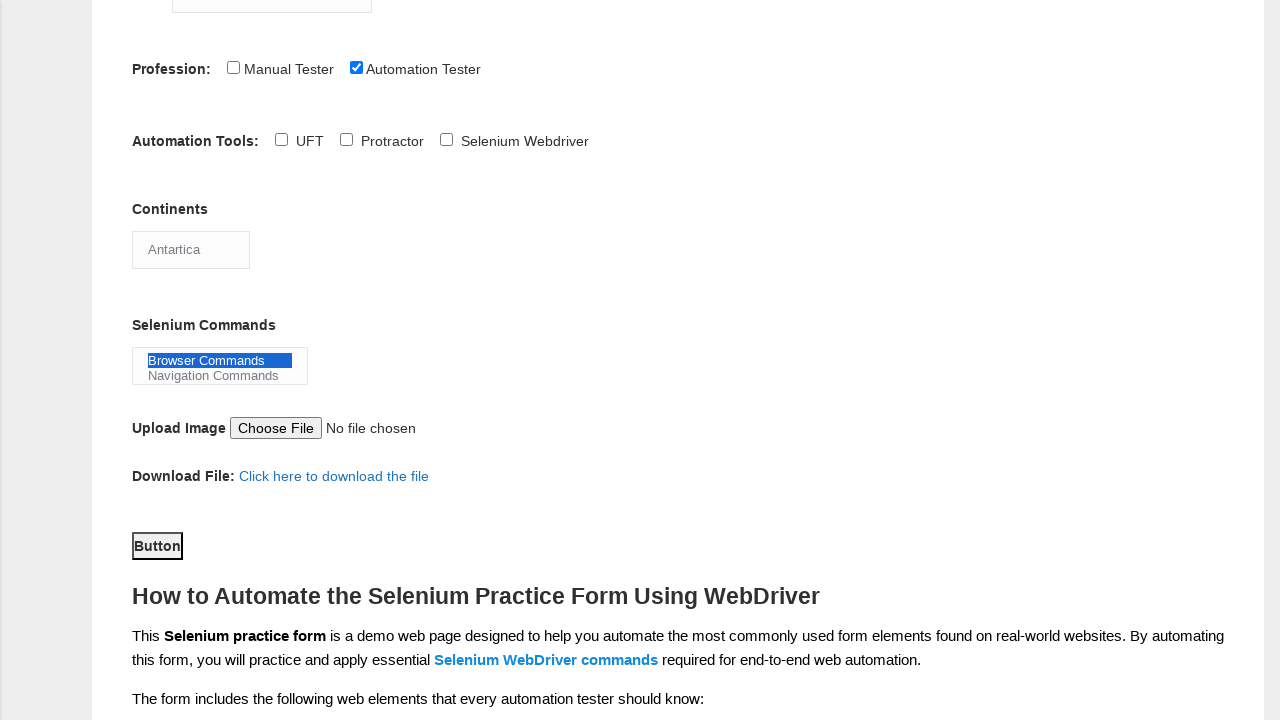

Scrolled to submit button area
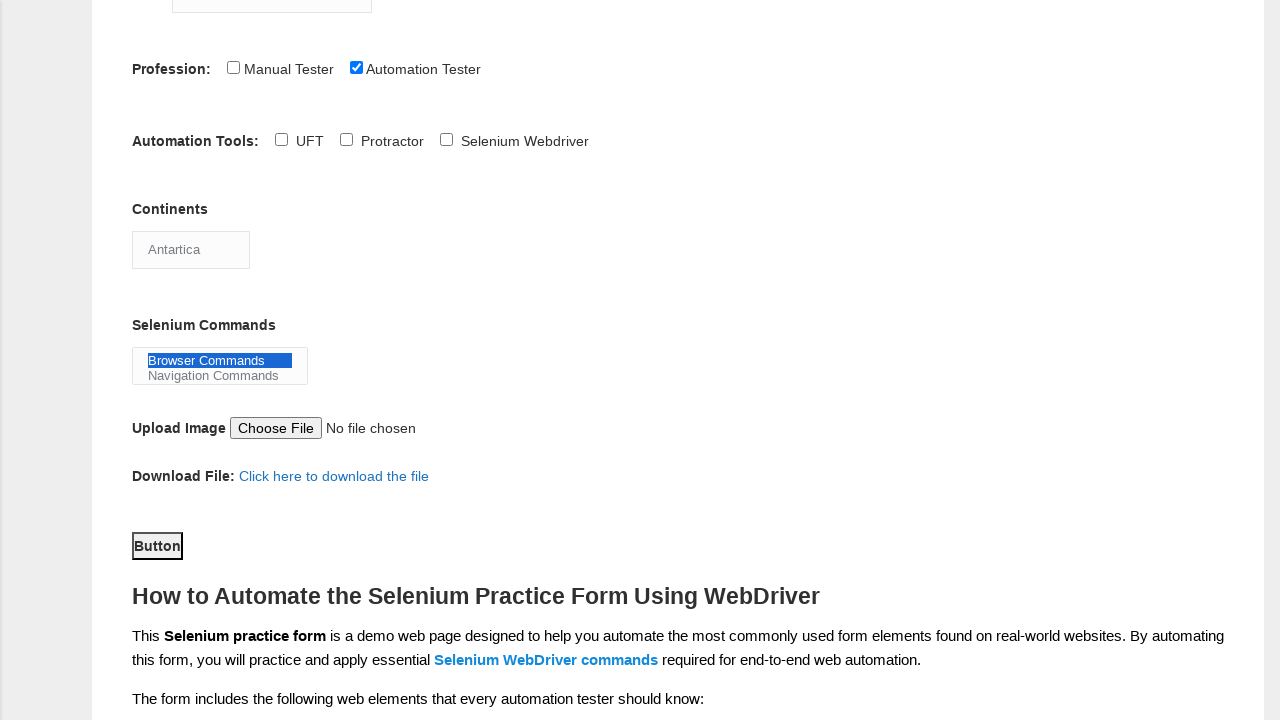

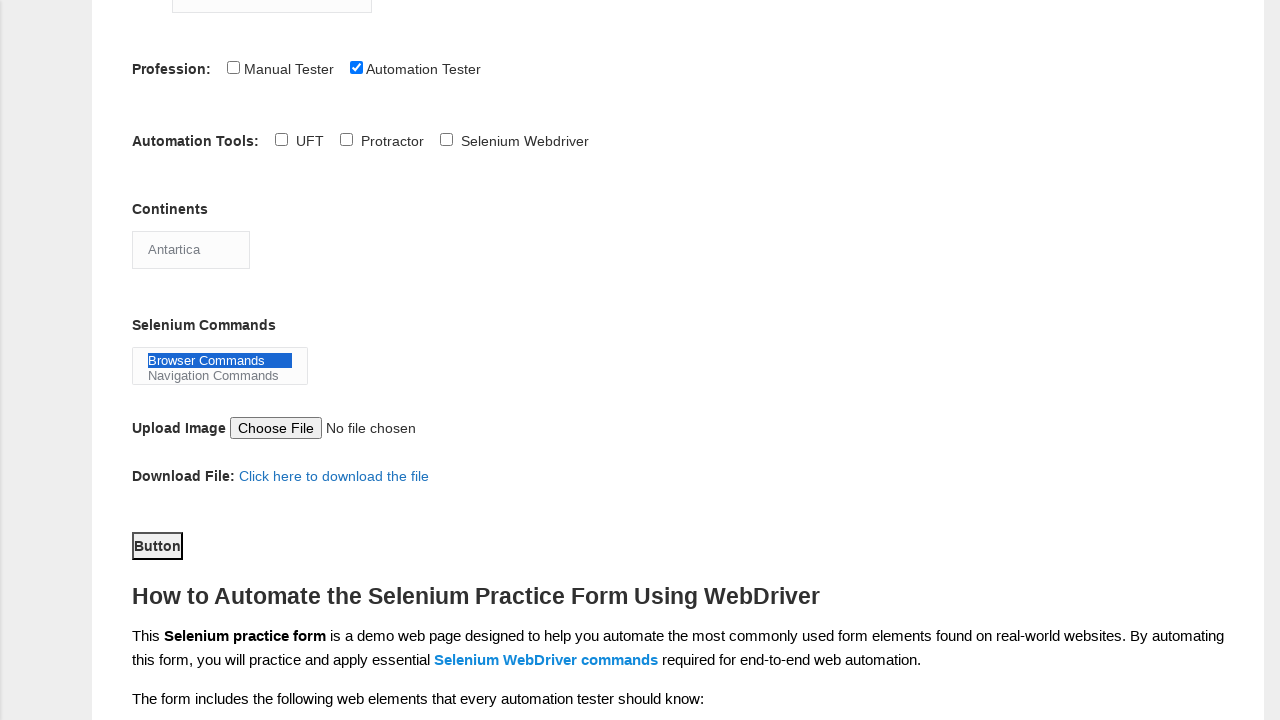